Tests form filling on a dummy ticket website by entering a first name in the traveler name field

Starting URL: https://www.dummyticket.com/dummy-ticket-for-visa-application/

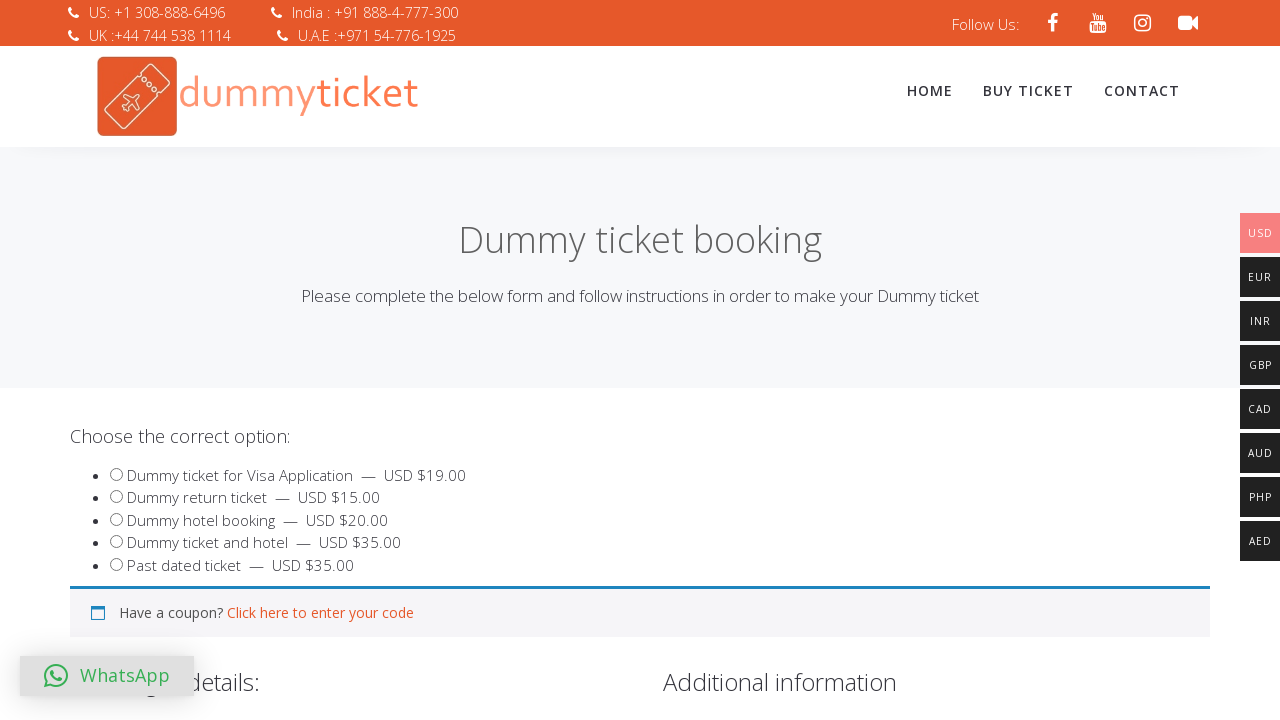

Navigated to dummy ticket visa application form
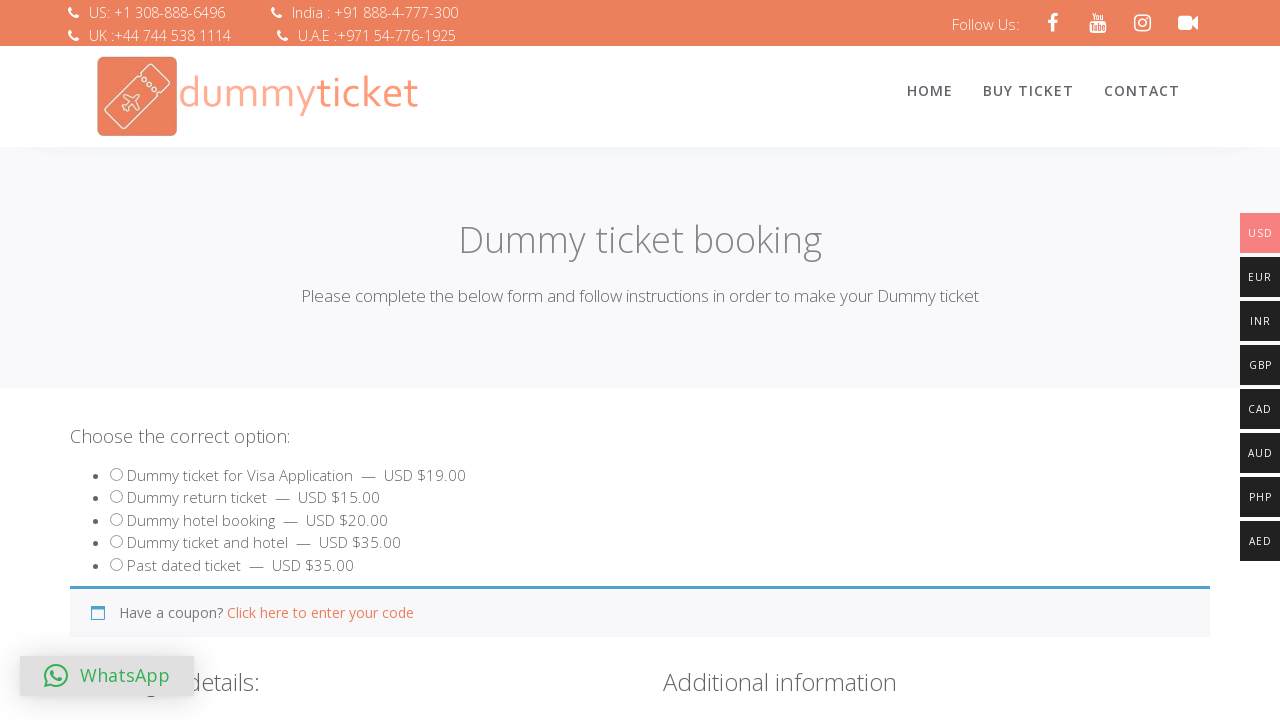

Traveler name input field is now visible
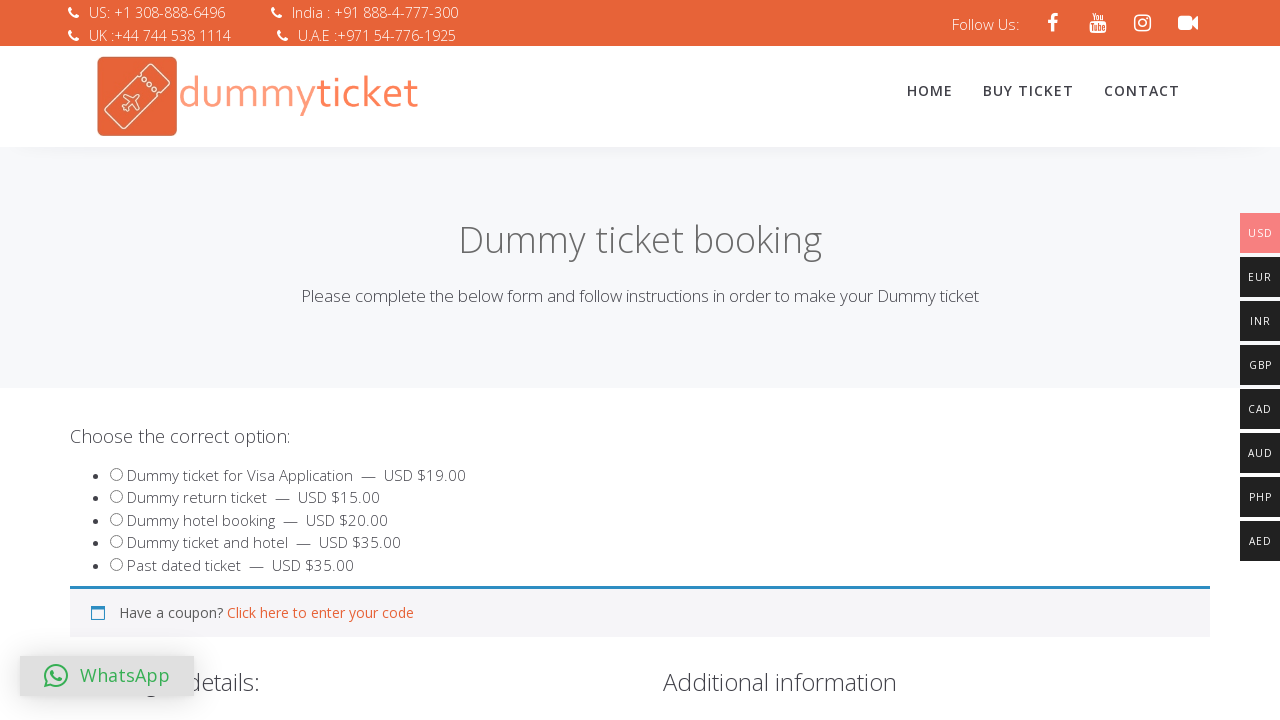

Filled traveler name field with 'Vipin' on input[name='travname']
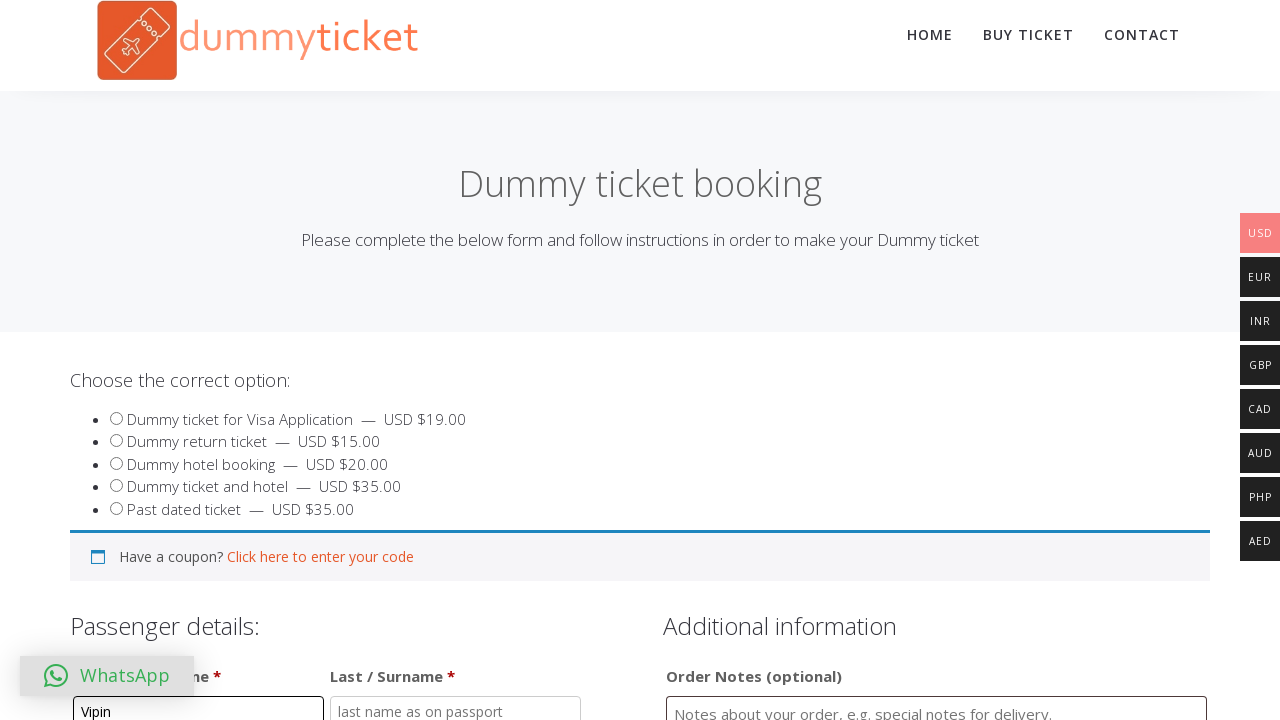

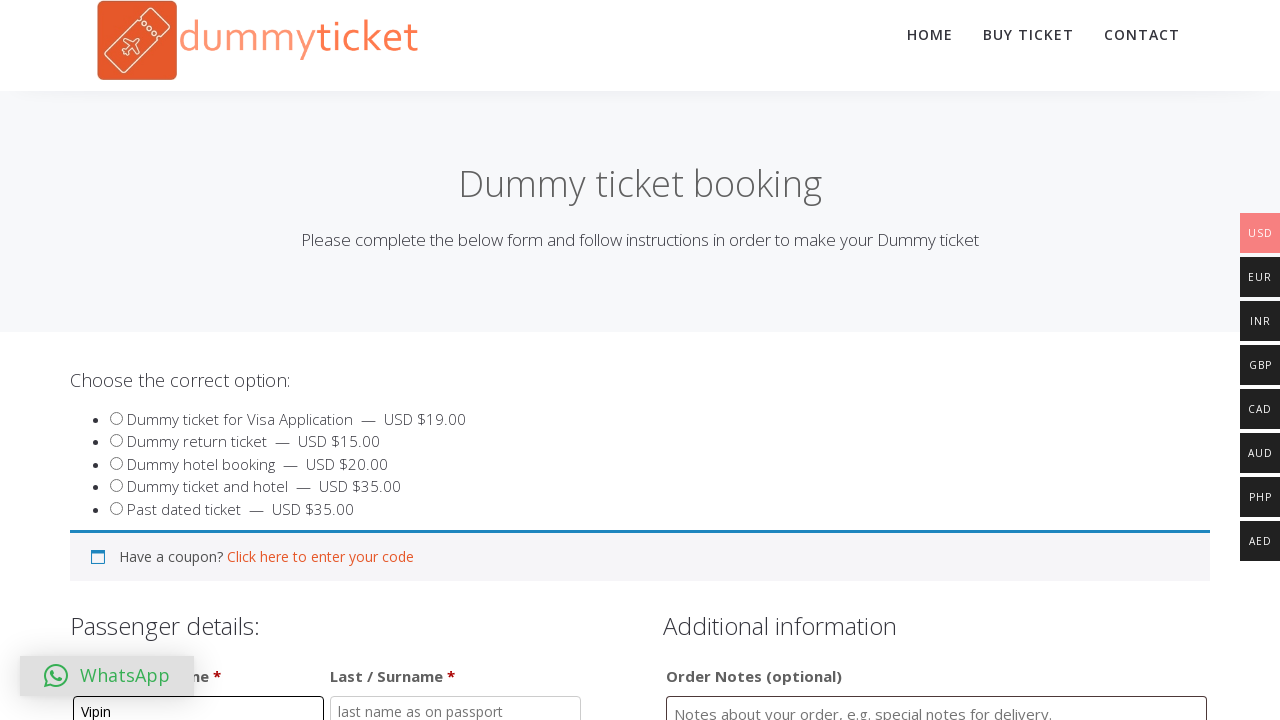